Tests CSS media queries by resizing the browser window and verifying the appropriate style element is displayed

Starting URL: https://testpages.eviltester.com/styled/css-media-queries.html

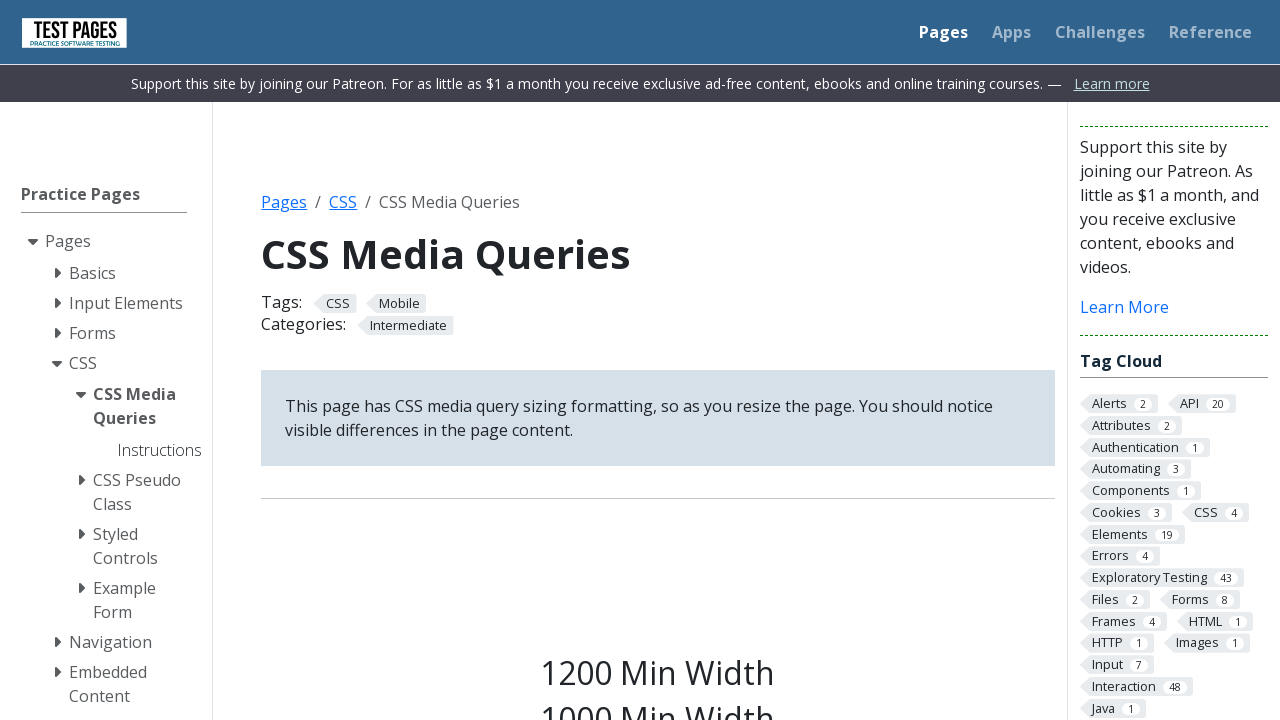

Set viewport size to 1200x1080
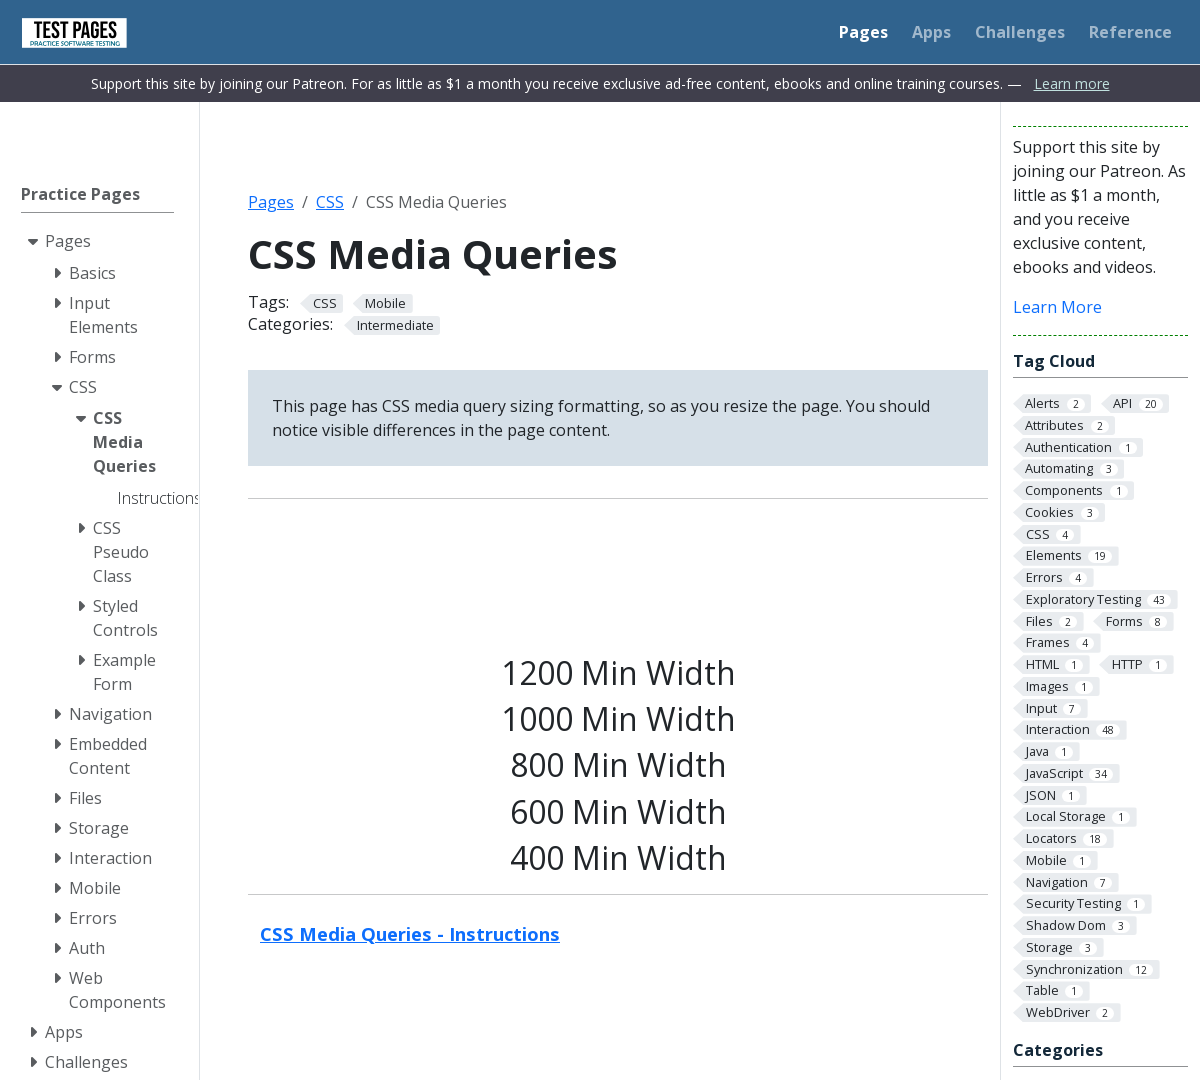

Verified that .s1200 element is visible
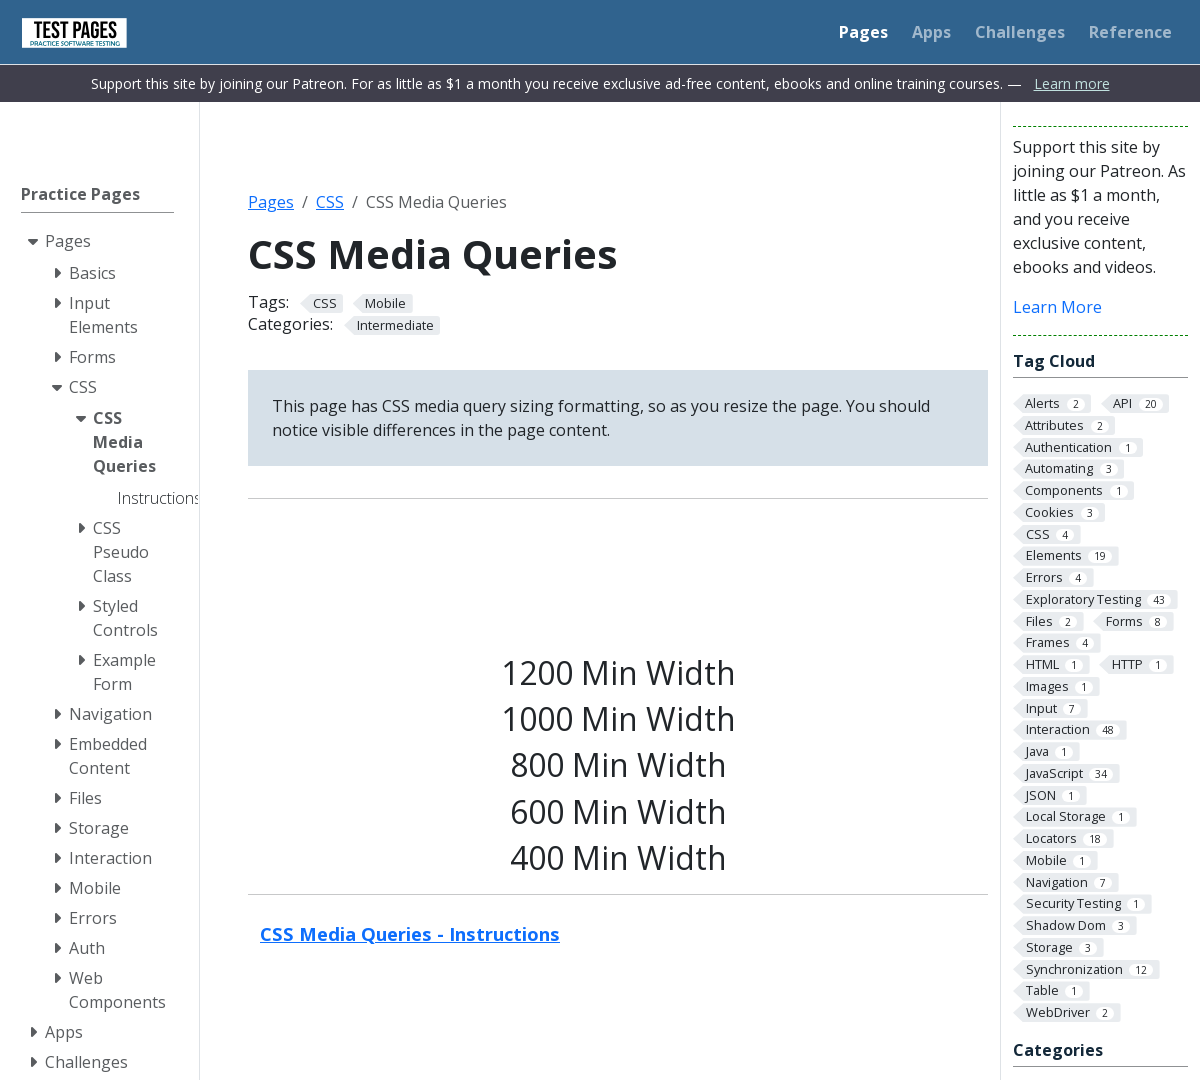

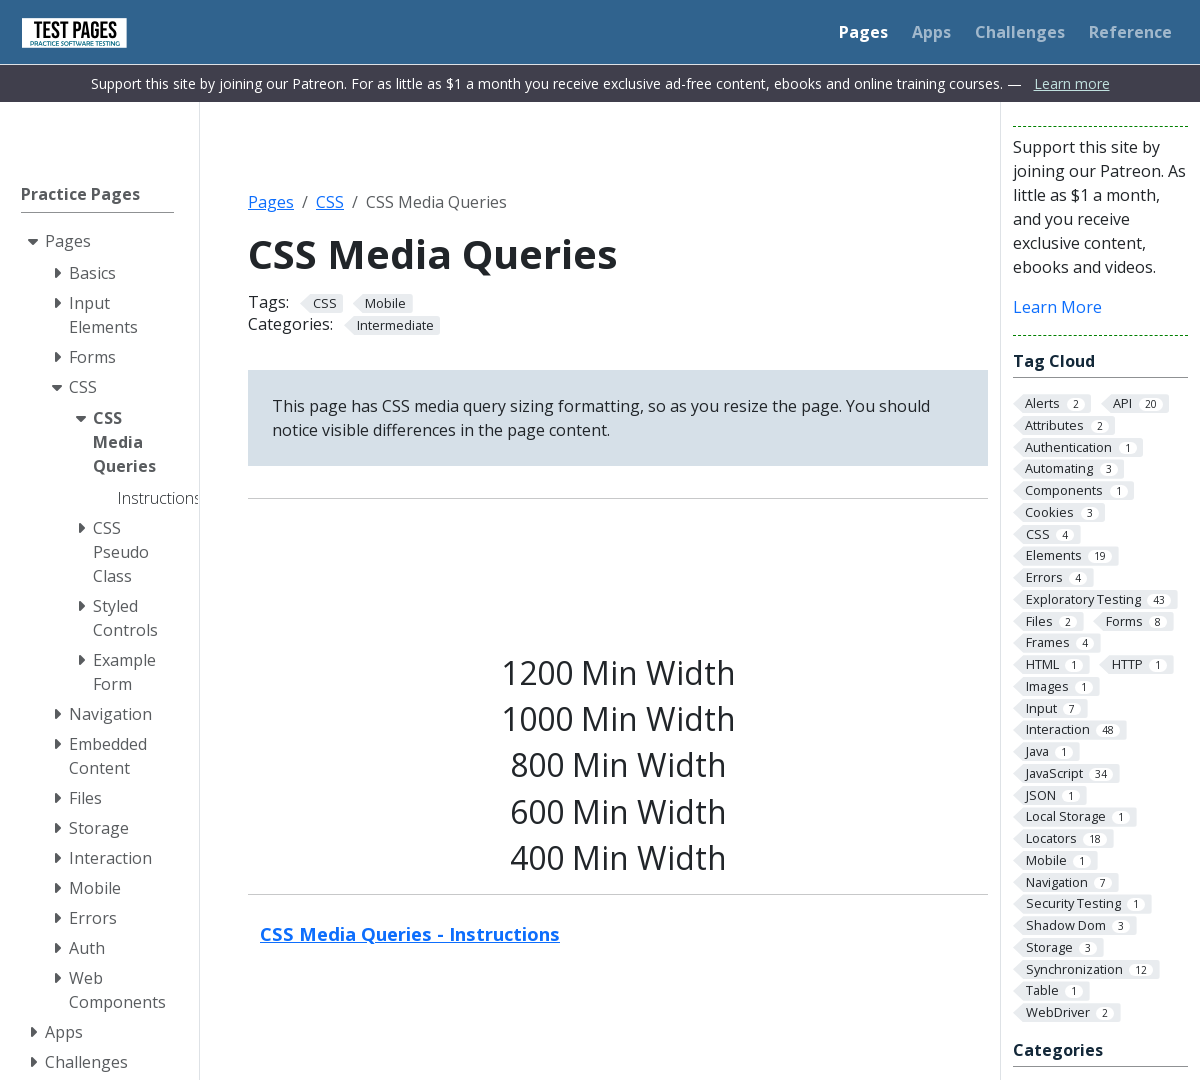